Tests navigation menu hover functionality by hovering over the "Courses" menu item and then hovering over the "Data Warehousing courses" submenu to reveal dropdown options.

Starting URL: http://greenstech.in/selenium-course-content.html

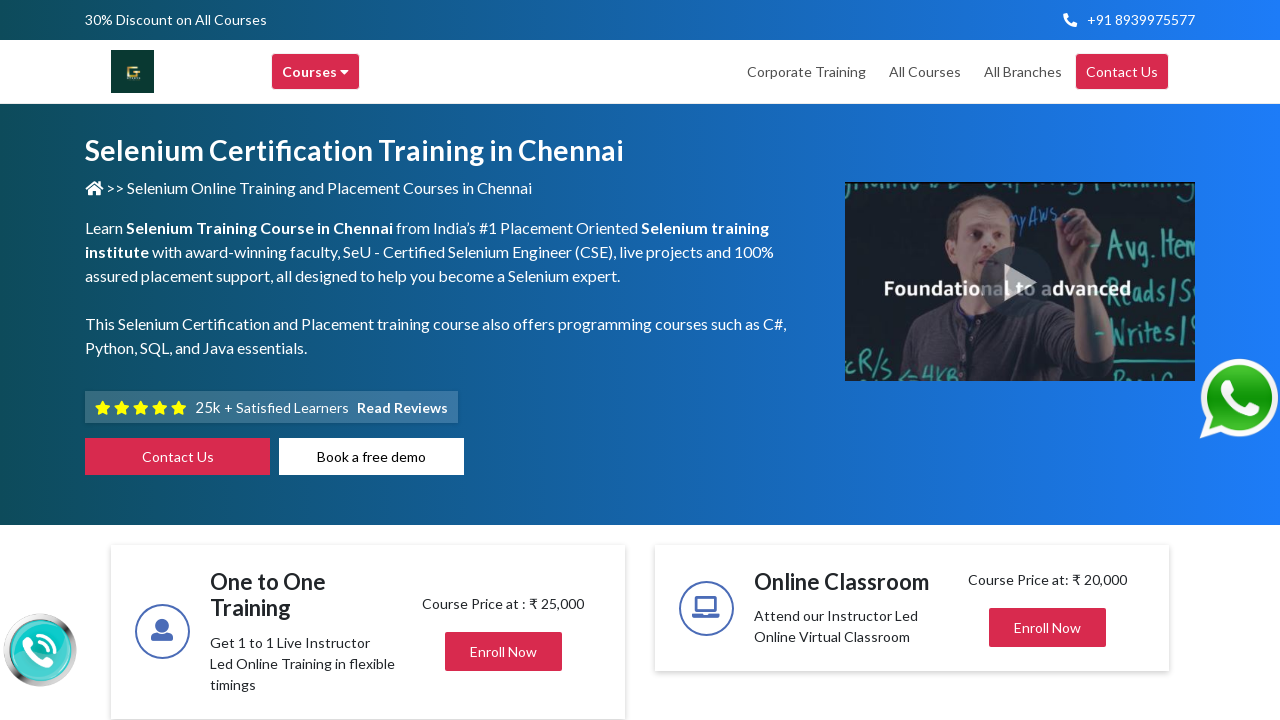

Hovered over 'Courses' menu item to reveal dropdown at (316, 72) on xpath=//div[@title='Courses']
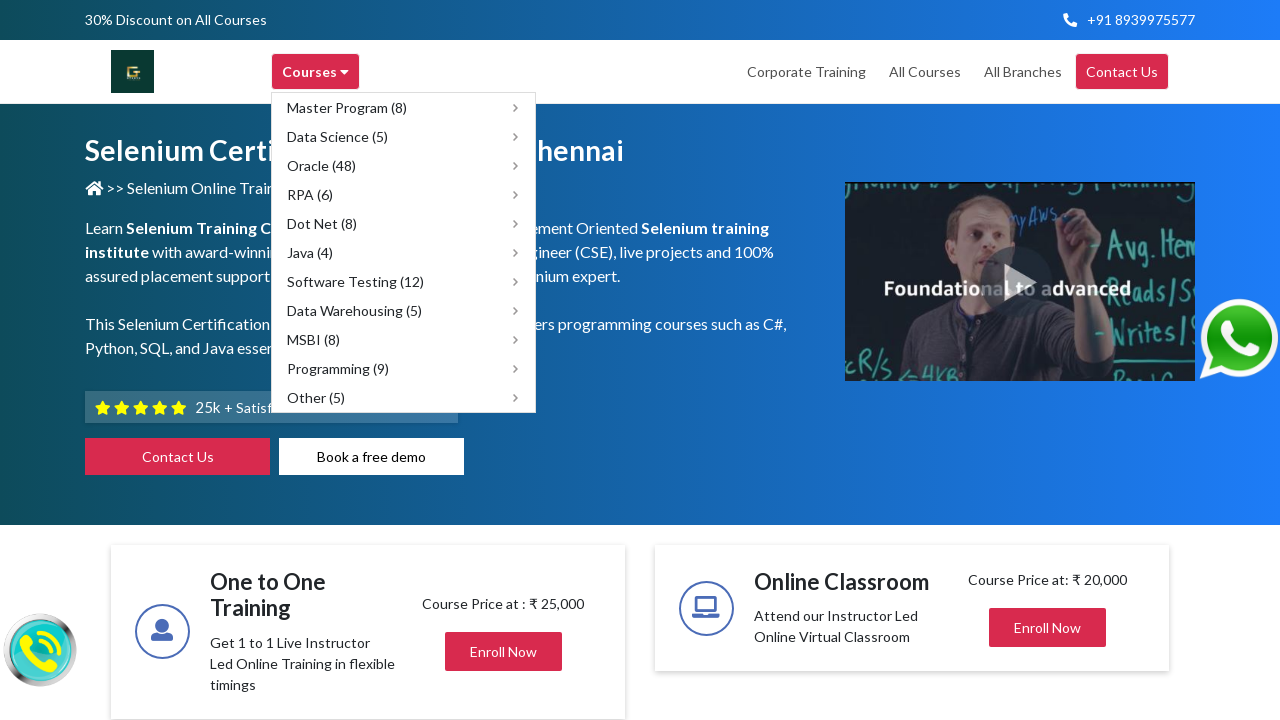

Hovered over 'Data Warehousing courses' submenu to reveal dropdown options at (404, 310) on xpath=//div[@title='Data Warehousing courses']
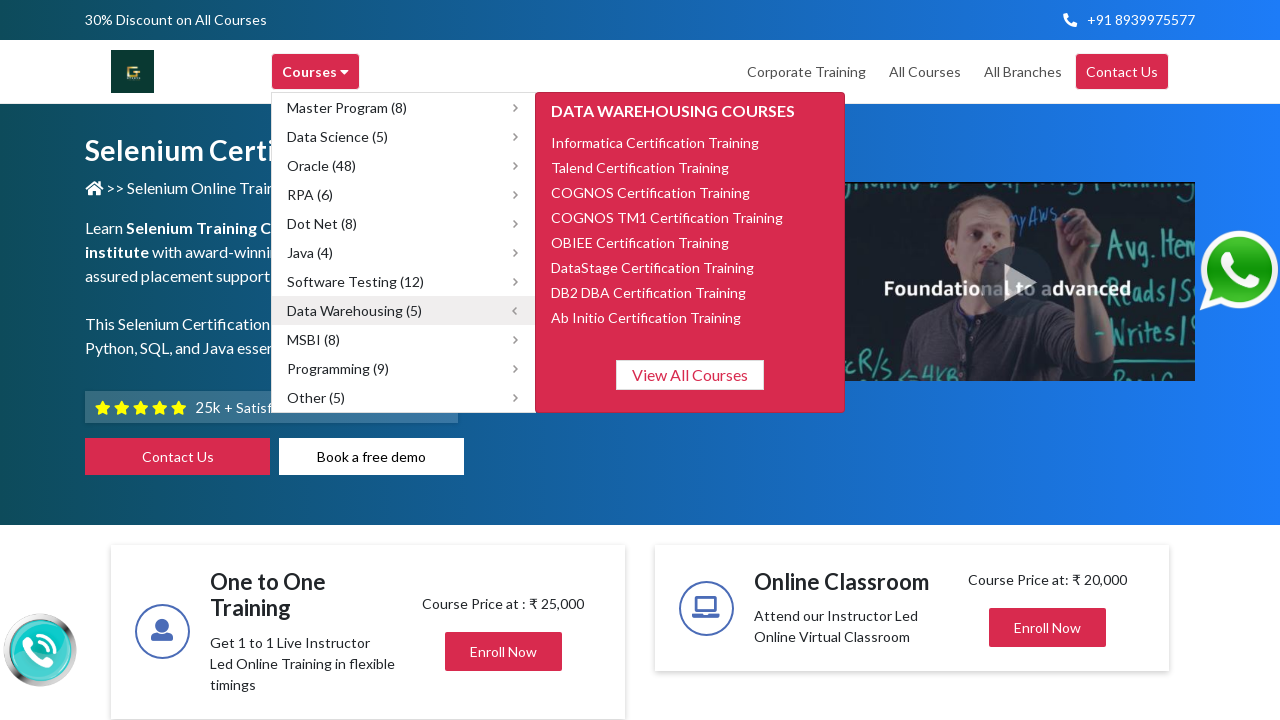

Waited 1 second for submenu to become visible
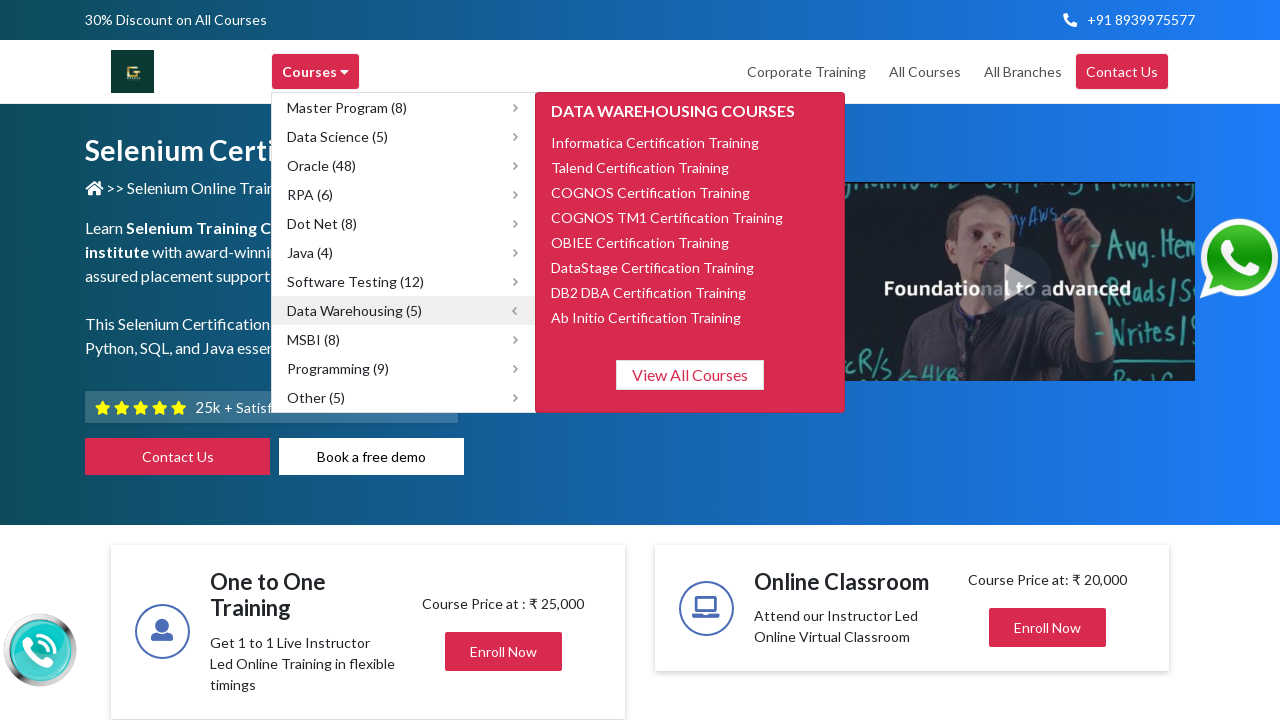

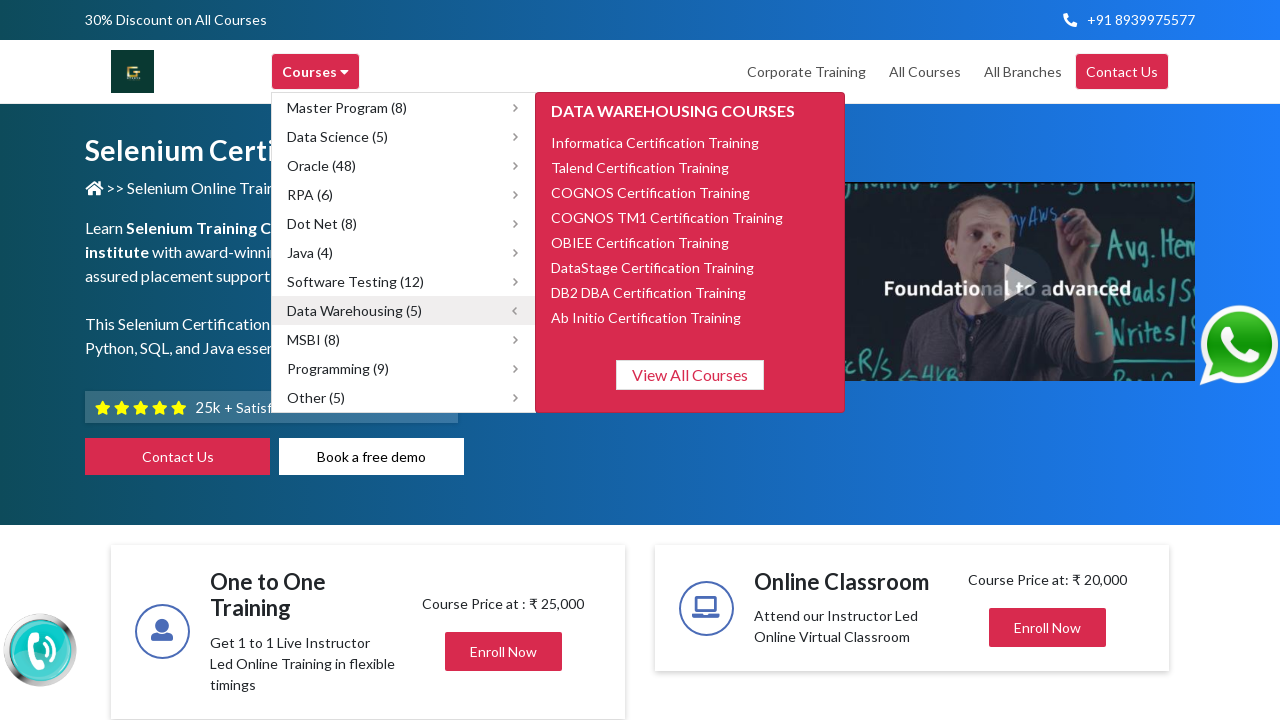